Navigates to Python.org, searches for "pycon" using the search box, and verifies the search results page loads

Starting URL: http://www.python.org

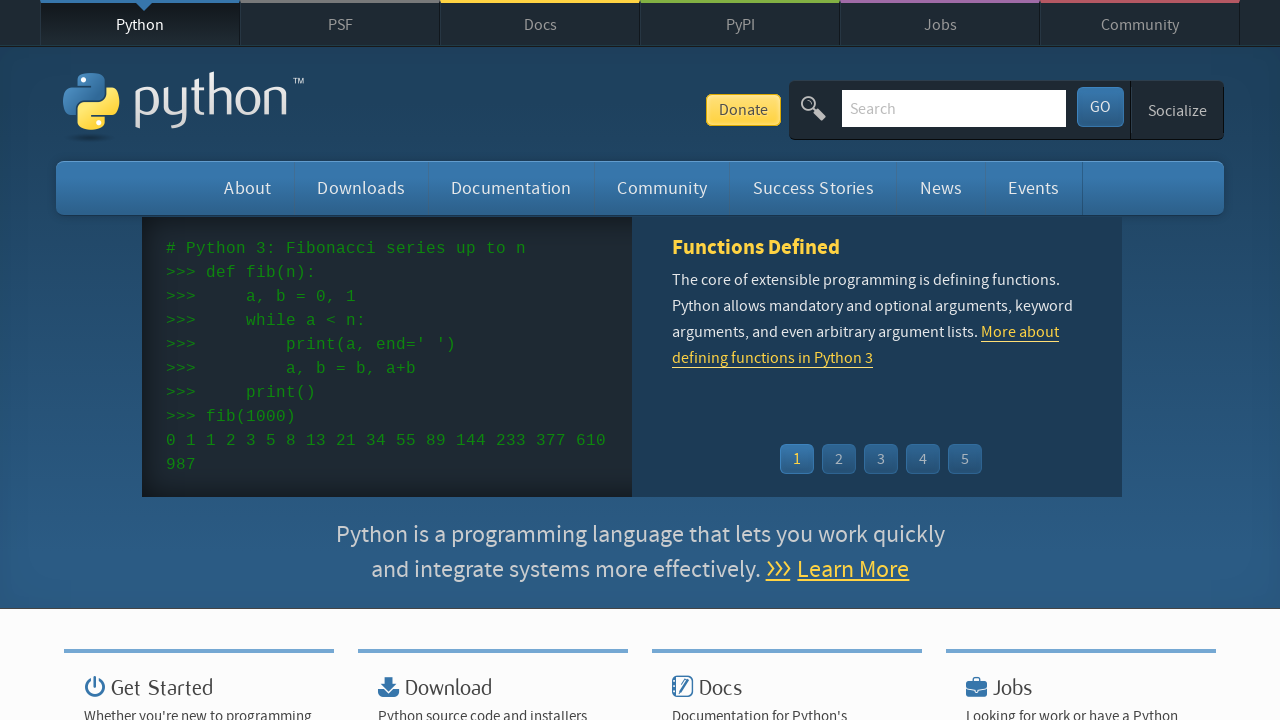

Cleared search box on input[name='q']
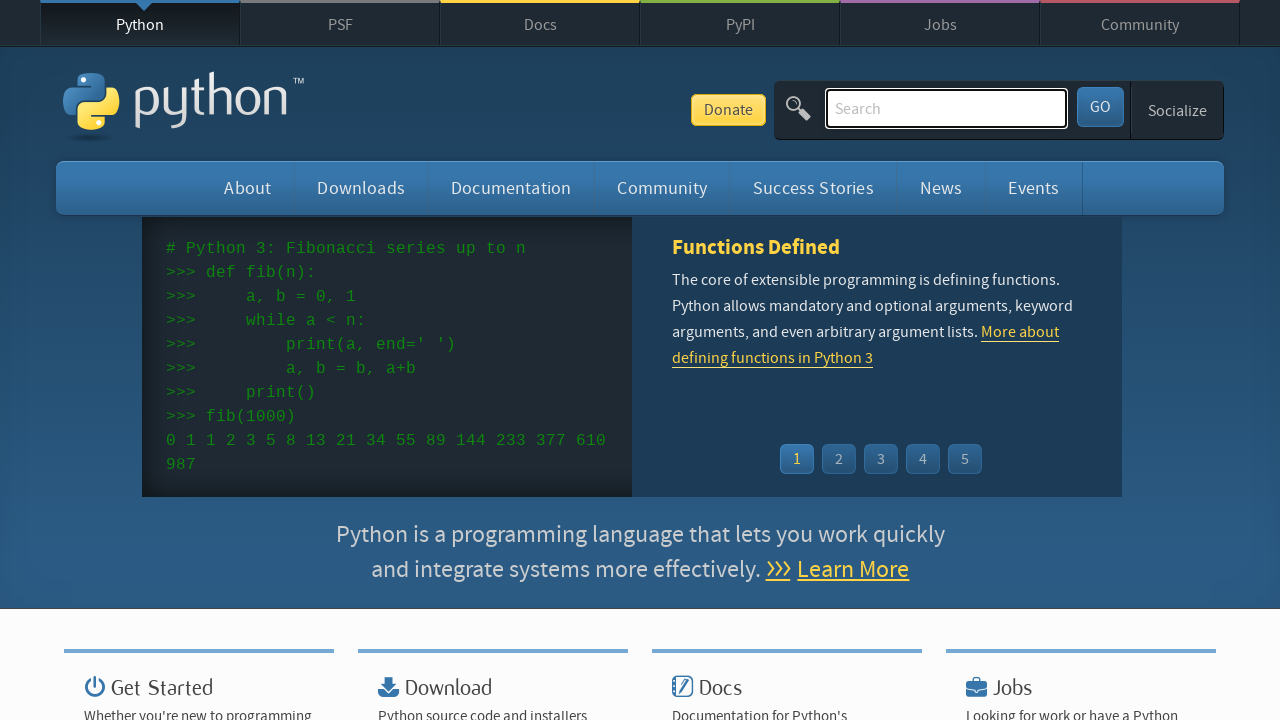

Entered 'pycon' in search box on input[name='q']
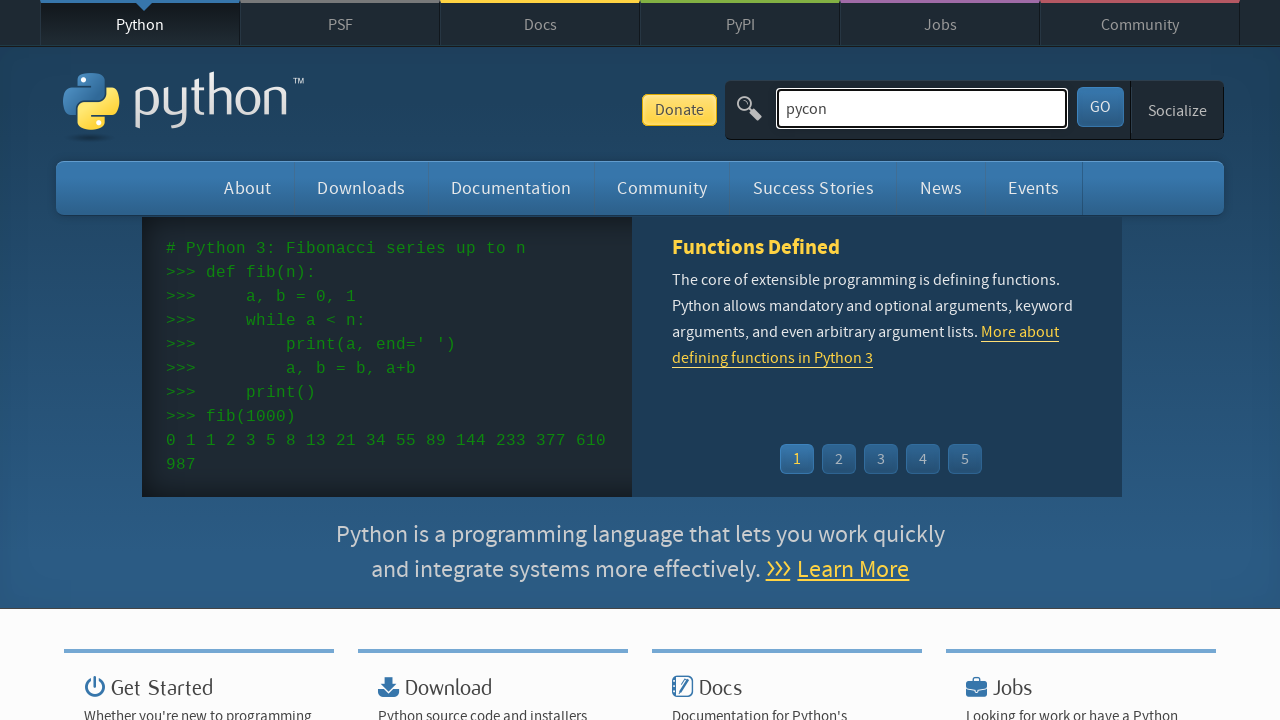

Pressed Enter to submit search on input[name='q']
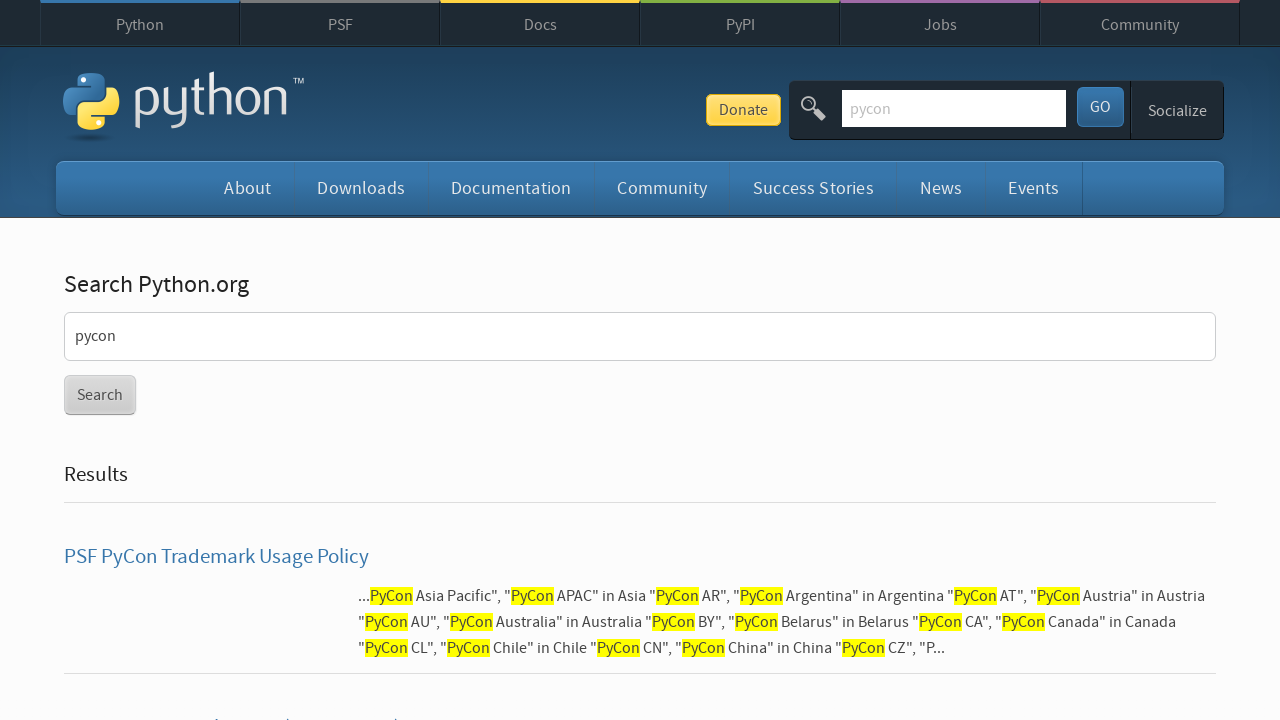

Search results page loaded
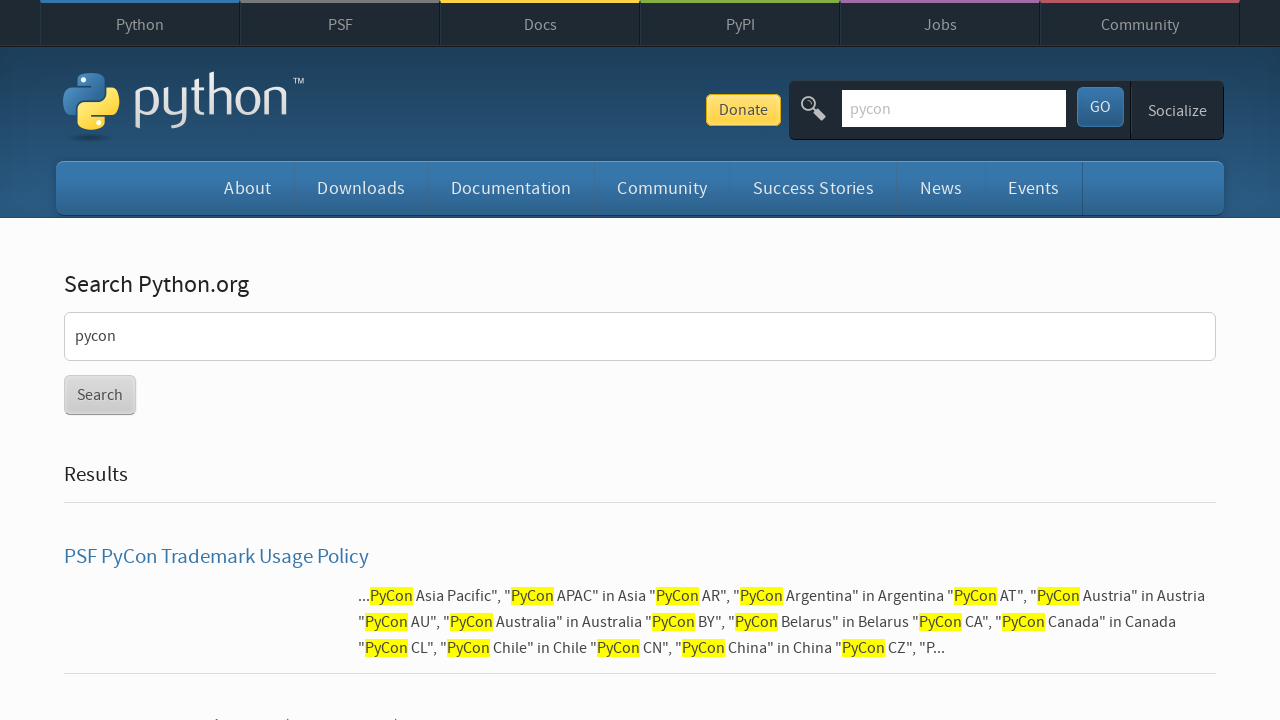

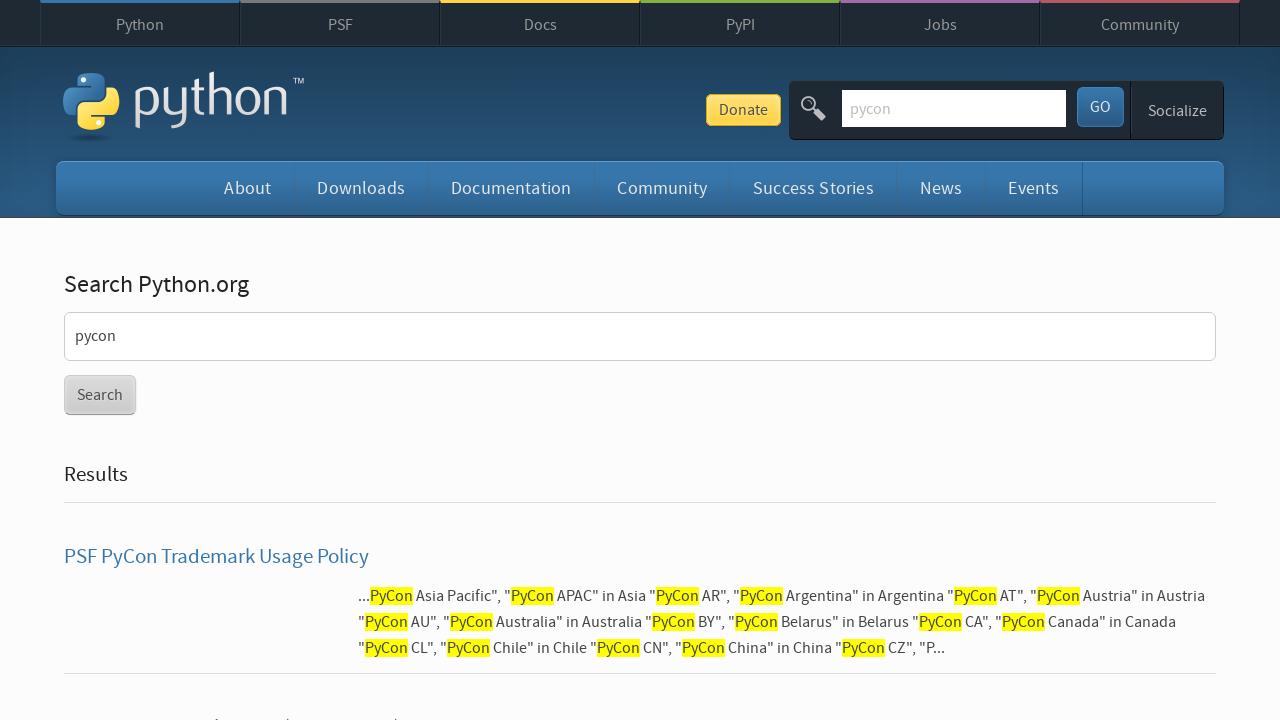